Tests JavaScript alert and confirm dialog handling by entering a name, triggering alert/confirm popups, and accepting or dismissing them to verify proper dialog interaction.

Starting URL: https://rahulshettyacademy.com/AutomationPractice/

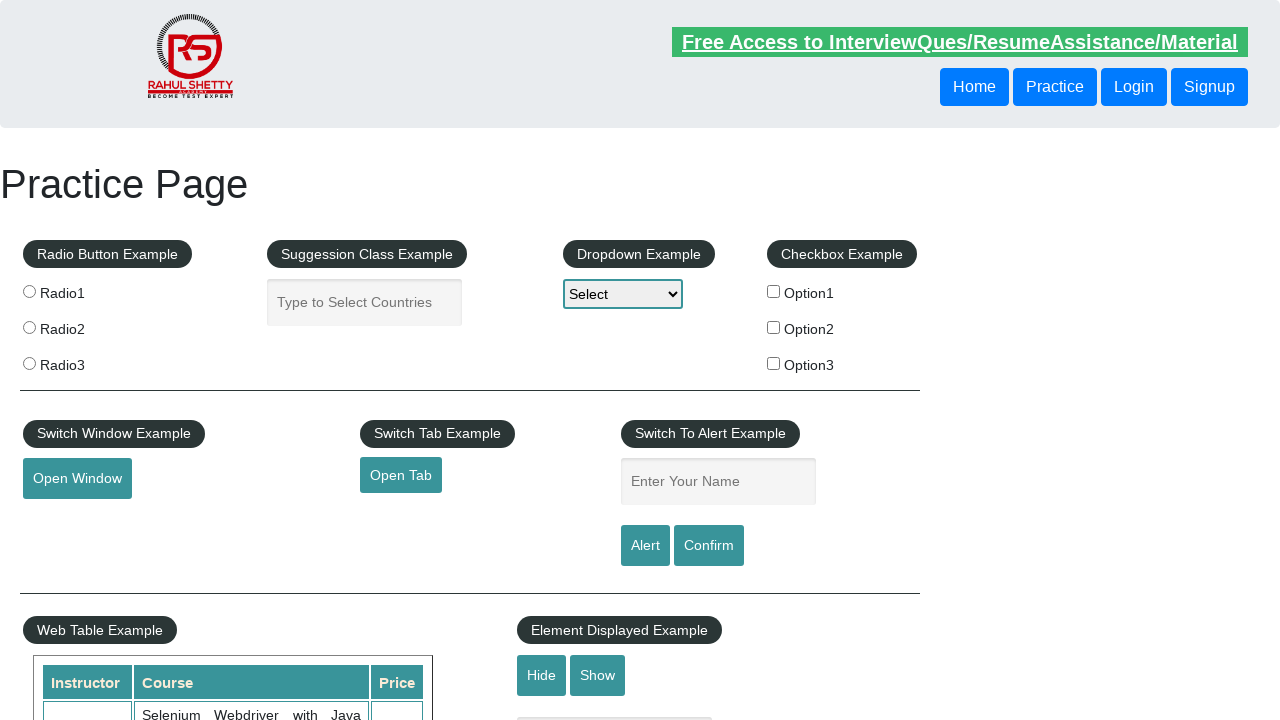

Clicked name input field at (718, 482) on #name
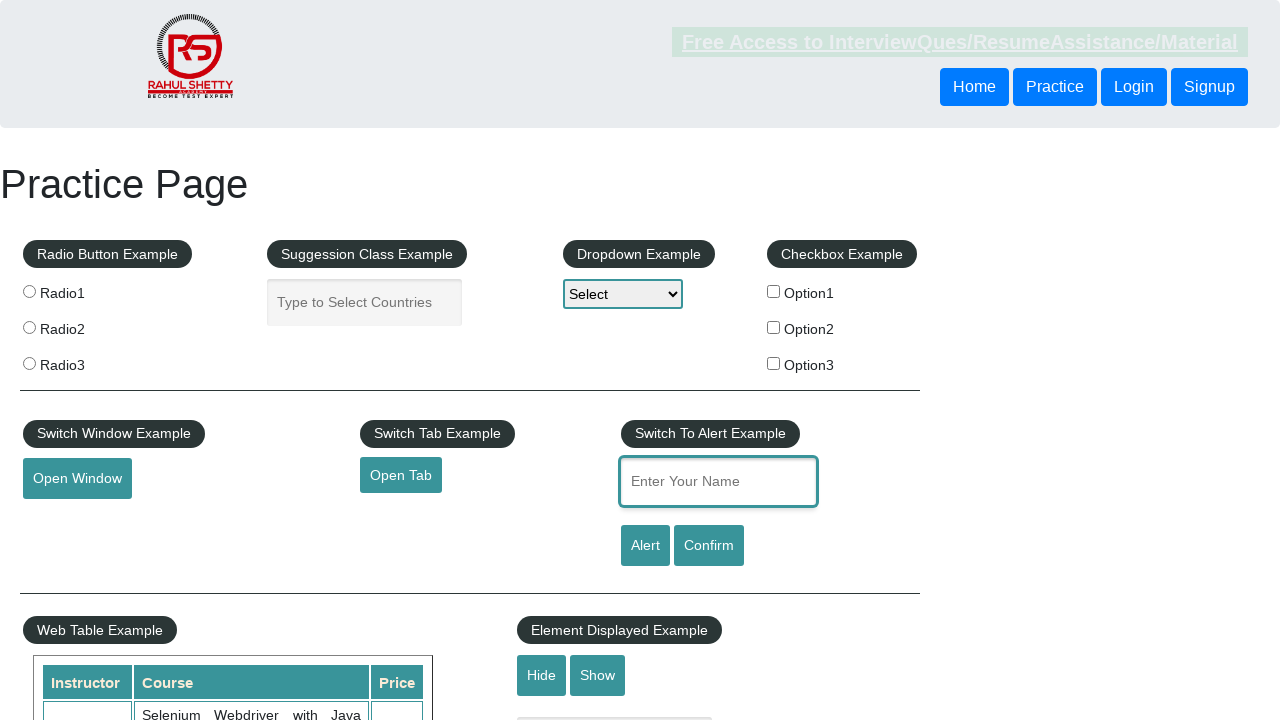

Filled name input field with 'Eric Ricketts' on #name
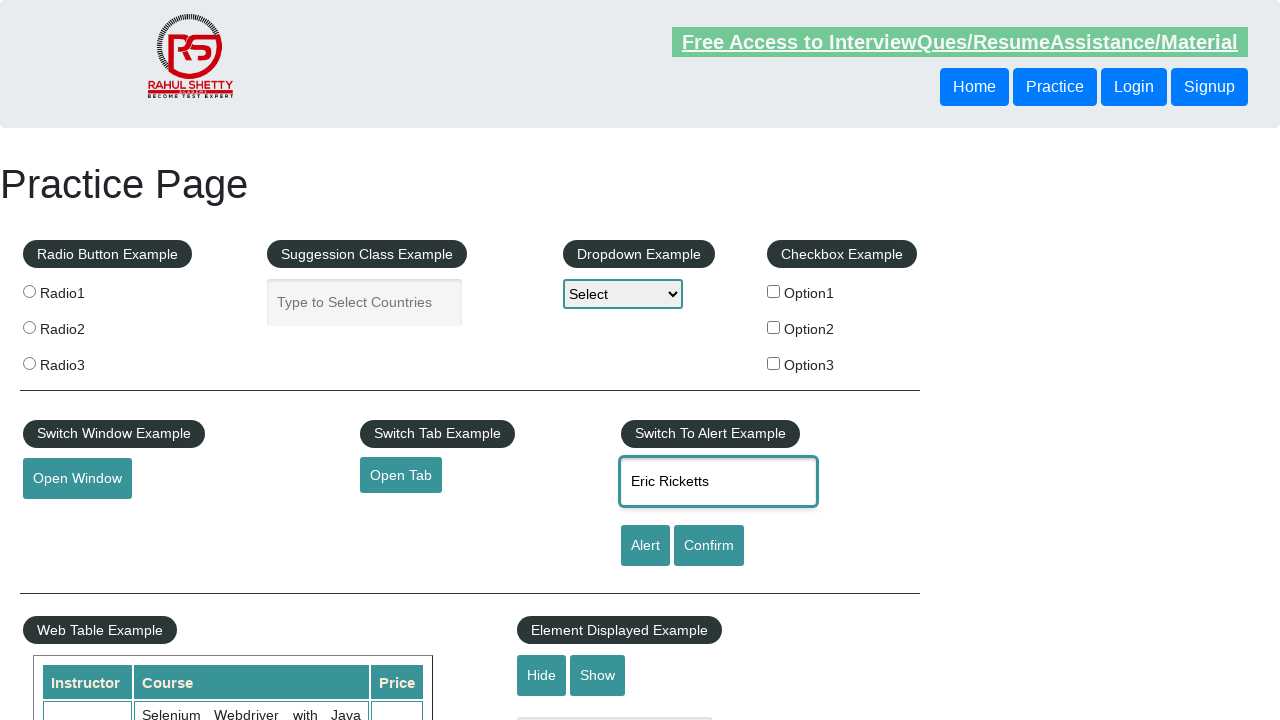

Verified name input field contains the entered value
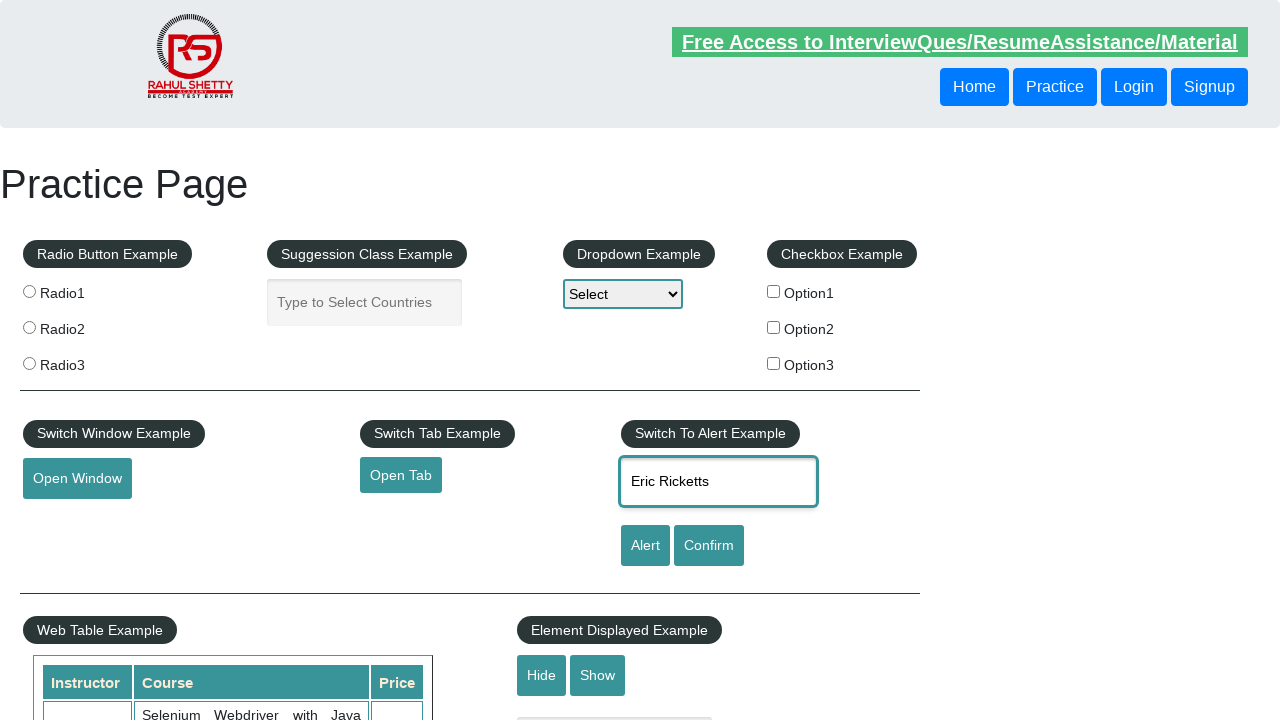

Clicked Alert button to trigger alert dialog at (645, 546) on #alertbtn
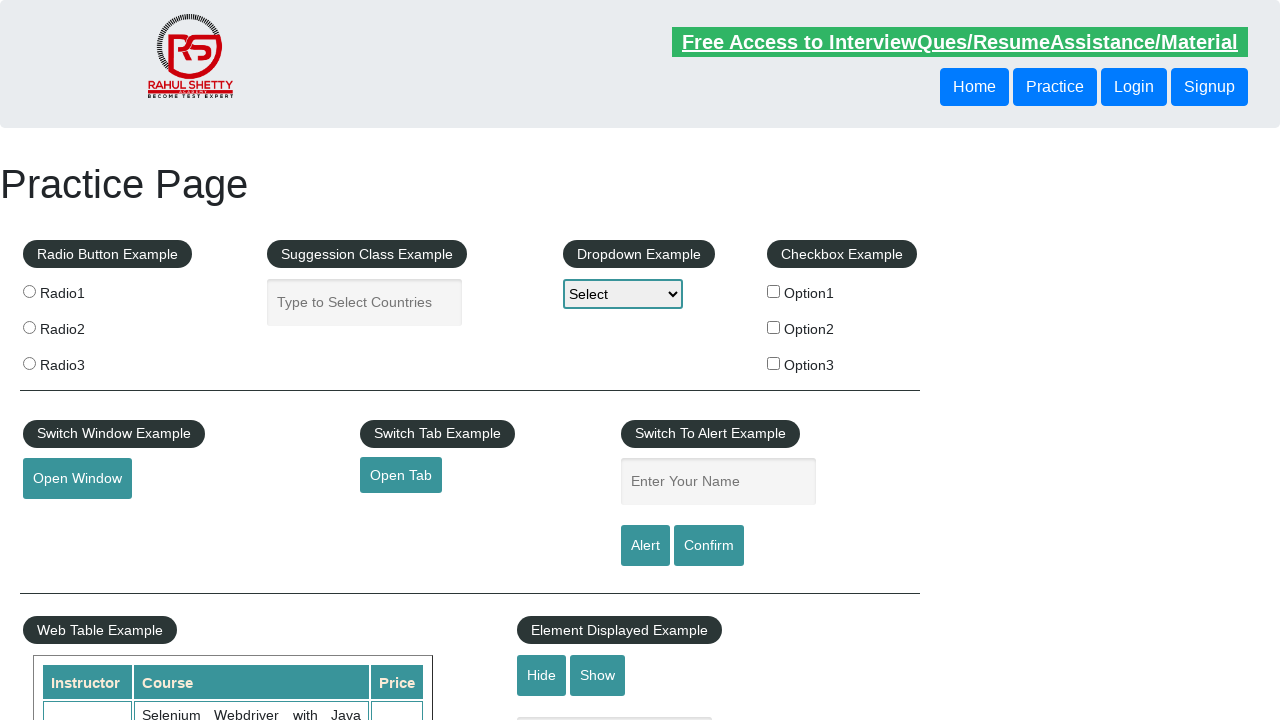

Set up dialog handler to accept alert
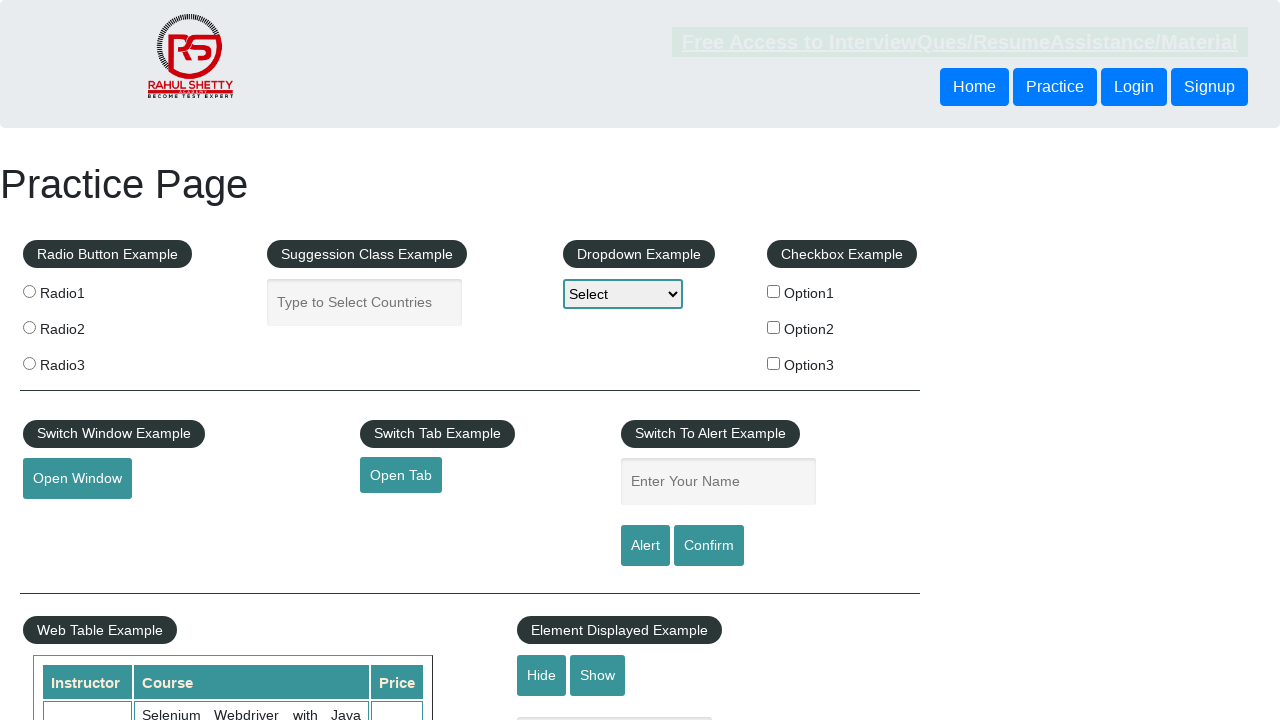

Alert dialog accepted and handled
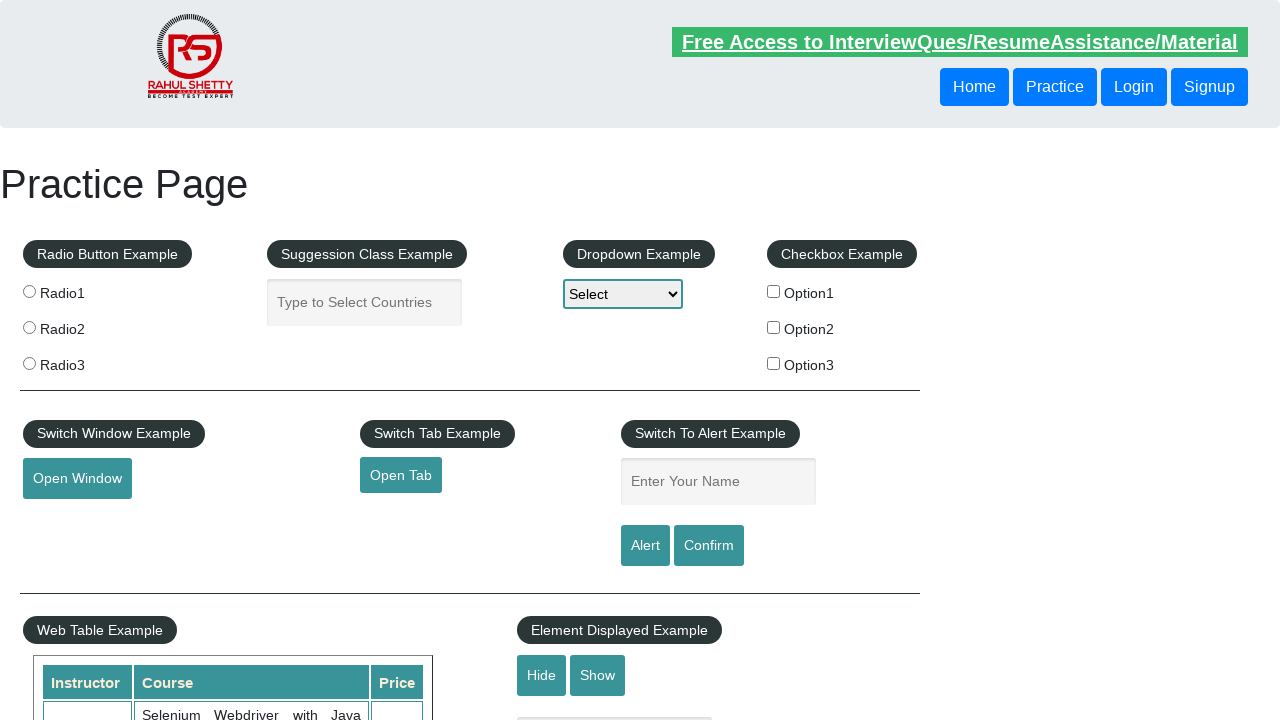

Clicked name input field to prepare for confirm dialog test at (718, 482) on #name
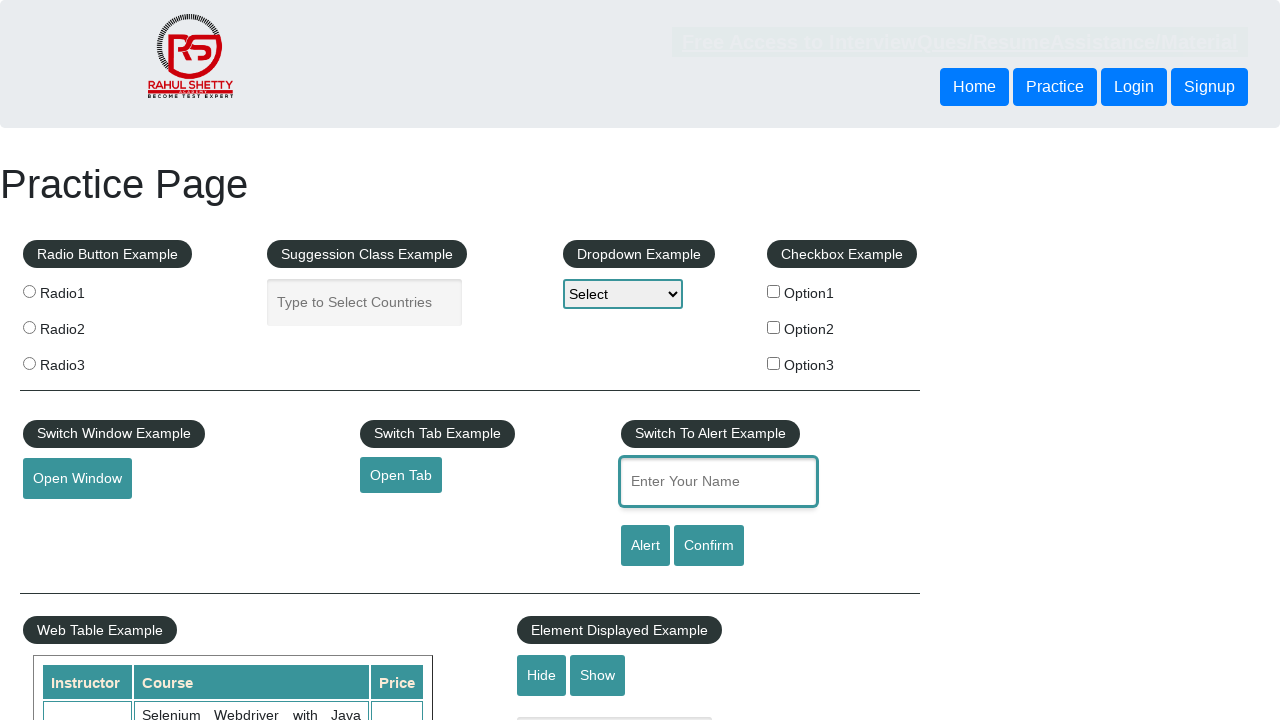

Filled name input field again with 'Eric Ricketts' on #name
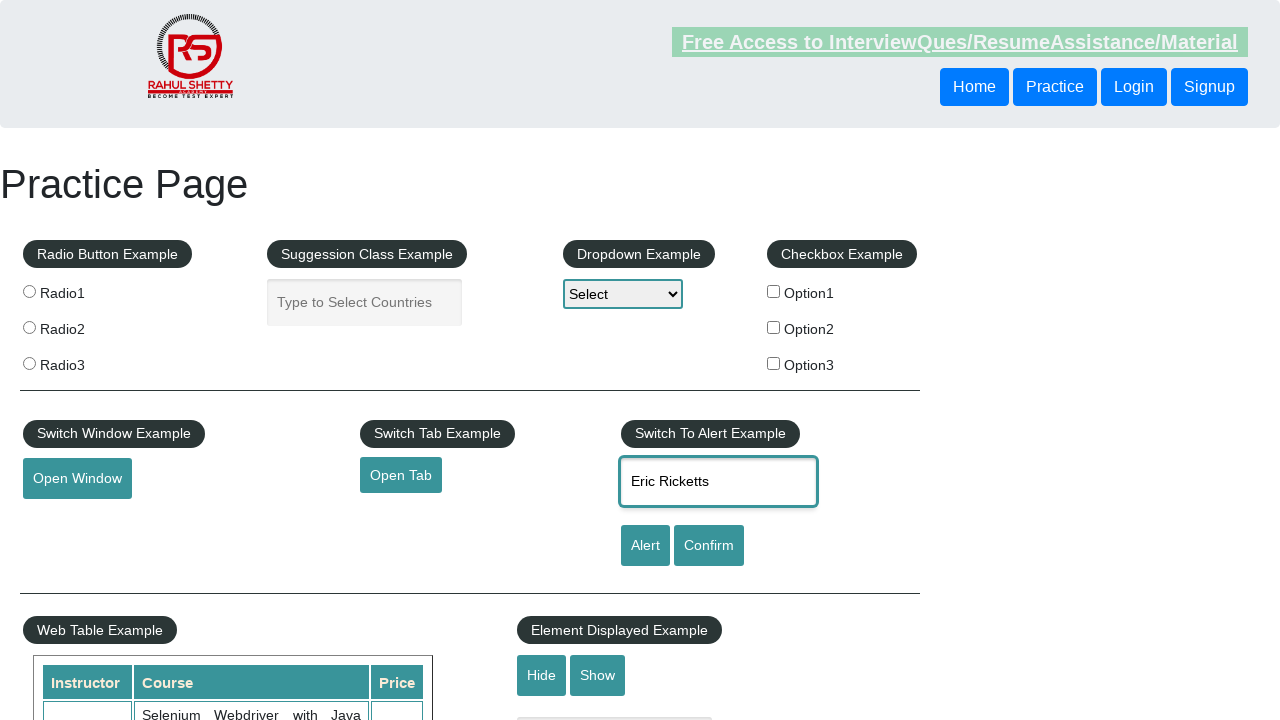

Verified name input field contains the entered value
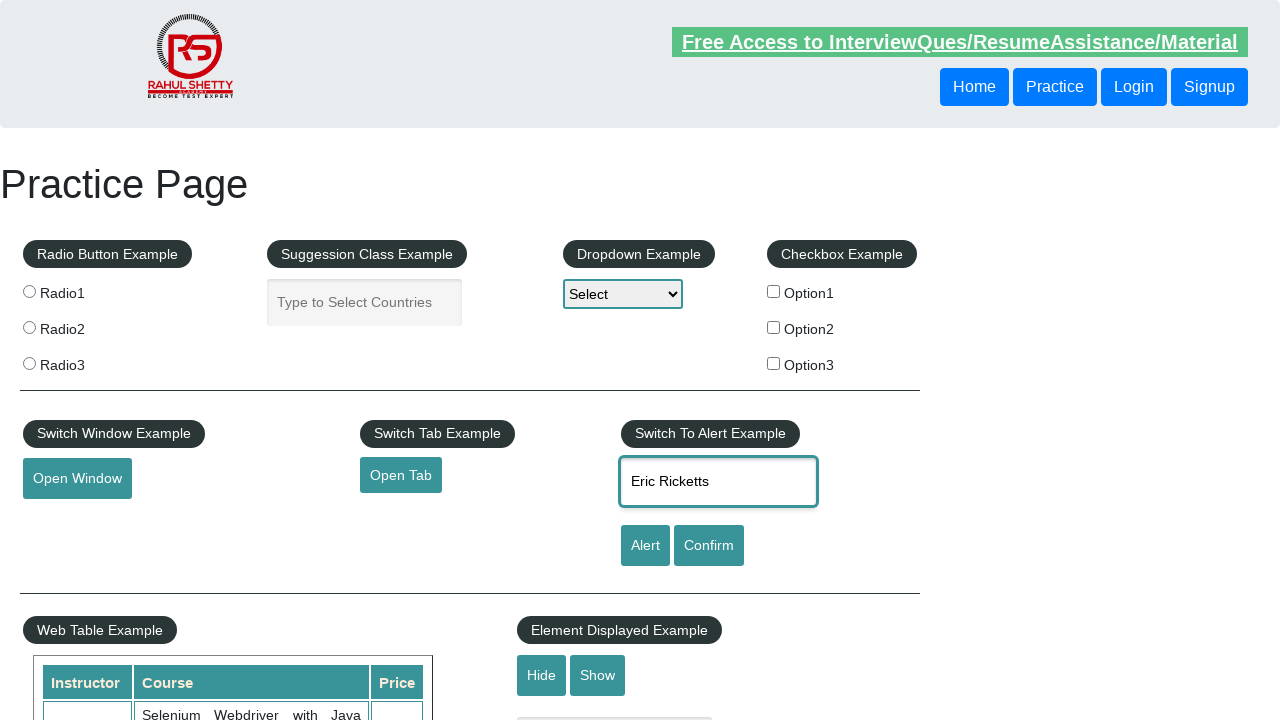

Set up dialog handler to dismiss confirm dialog
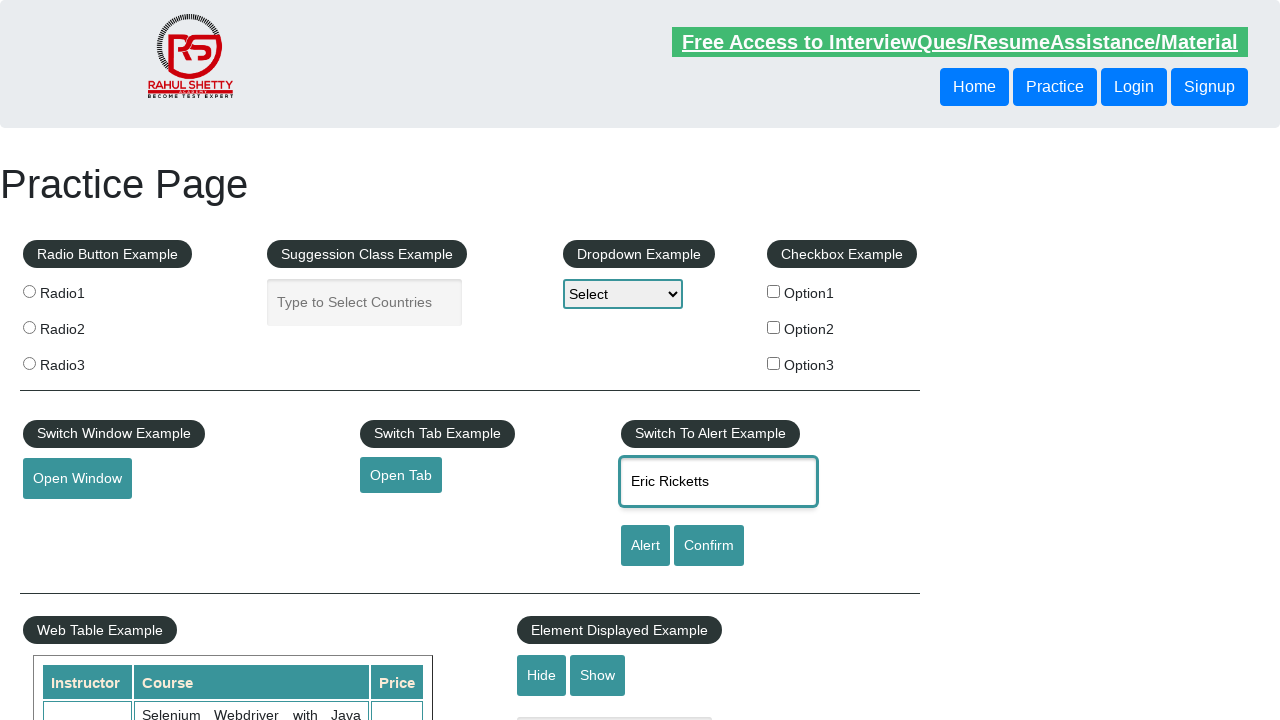

Clicked Confirm button to trigger confirm dialog at (709, 546) on #confirmbtn
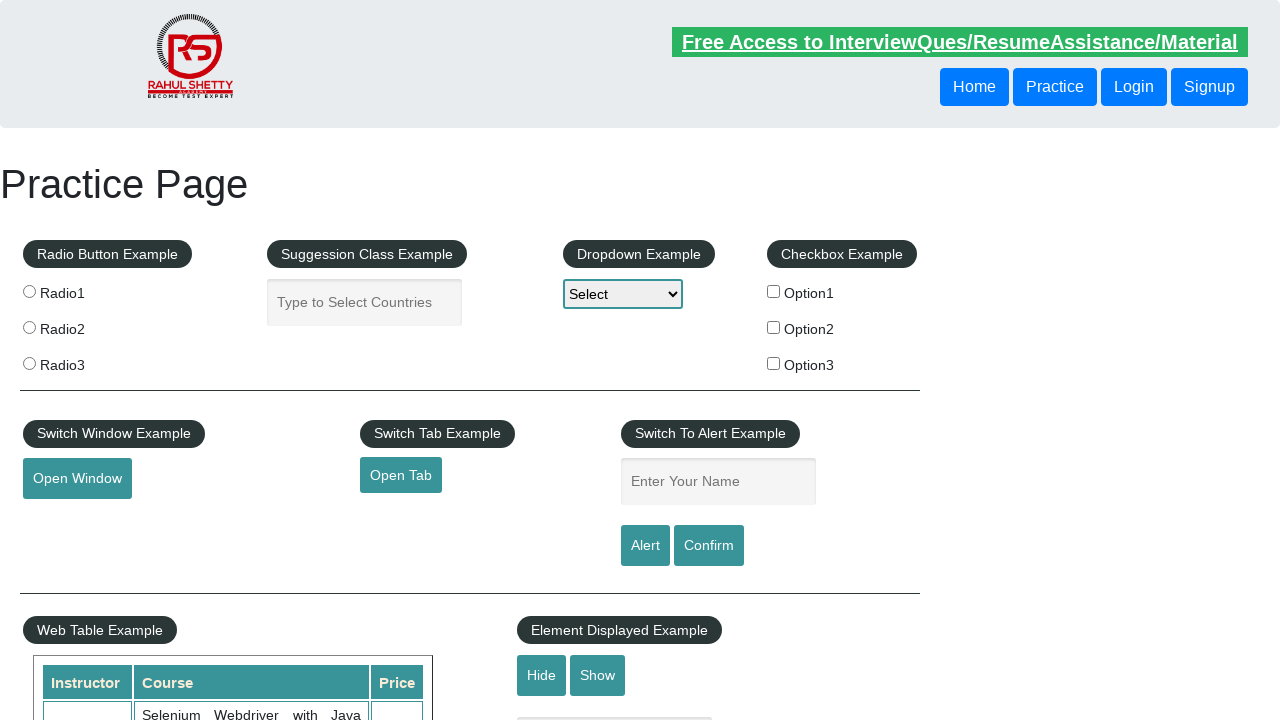

Confirm dialog dismissed and handled
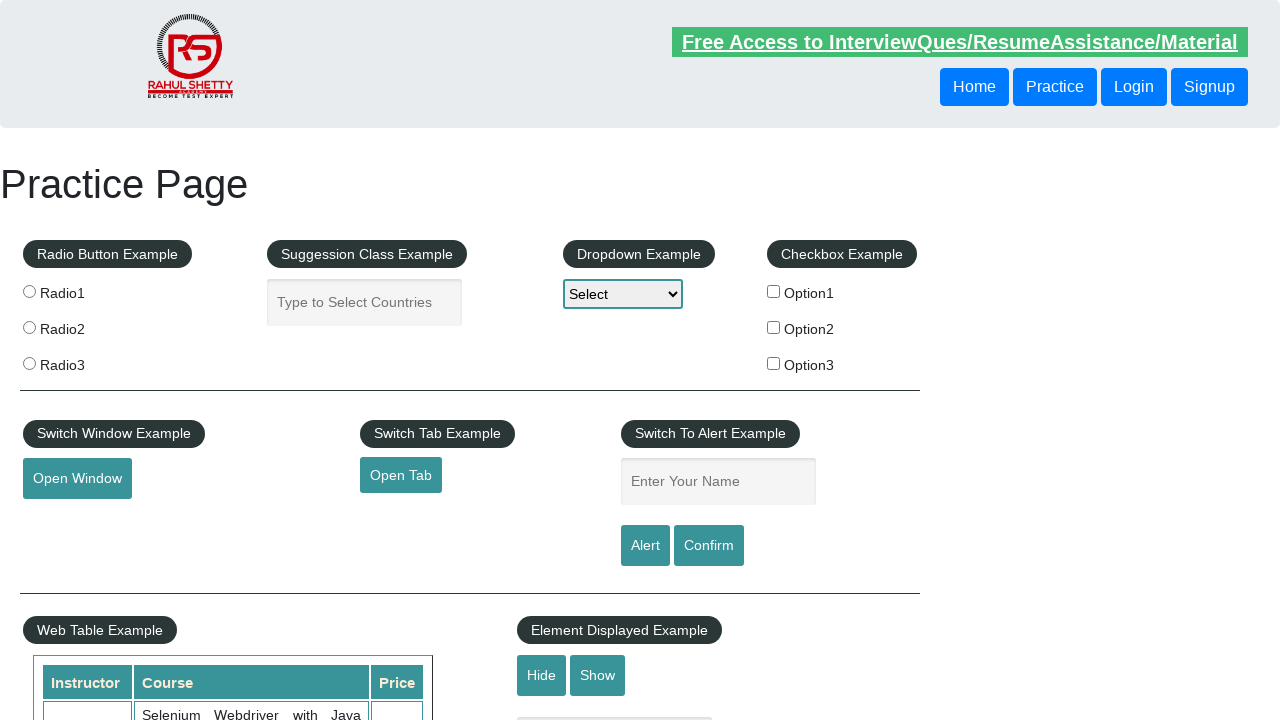

Clicked name input field to prepare for second confirm dialog test at (718, 482) on #name
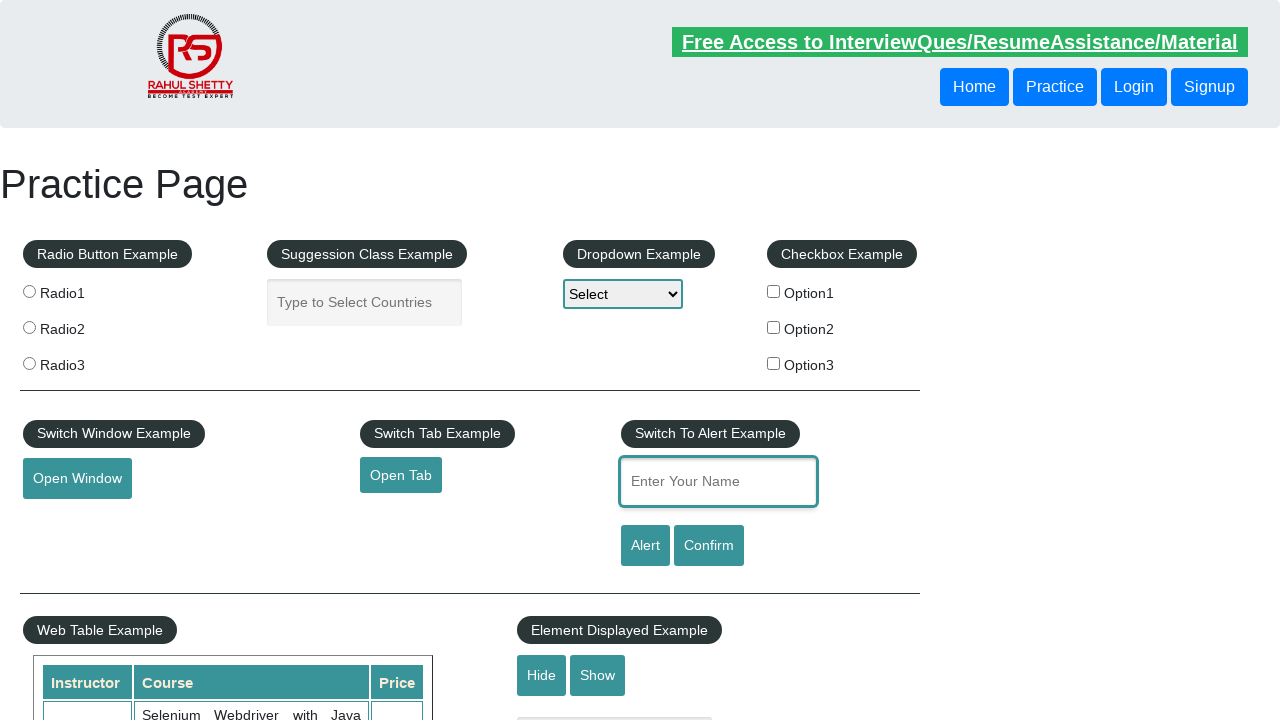

Filled name input field again with 'Eric Ricketts' on #name
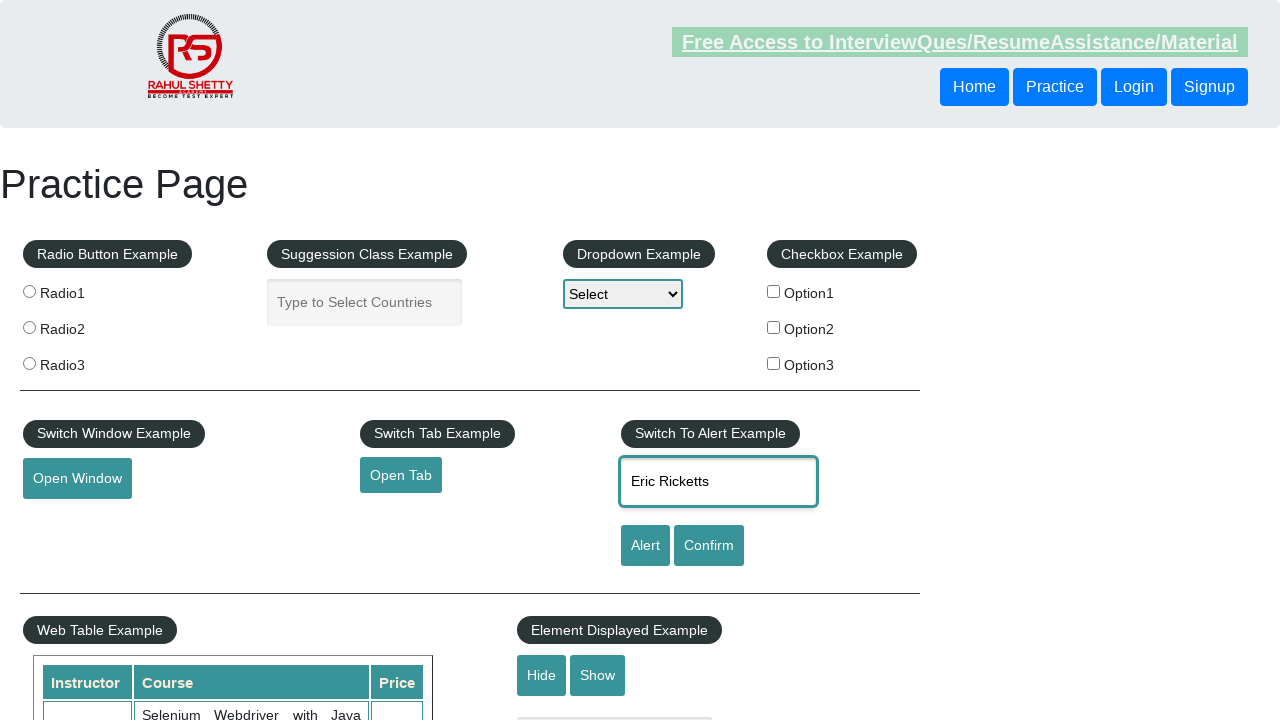

Verified name input field contains the entered value
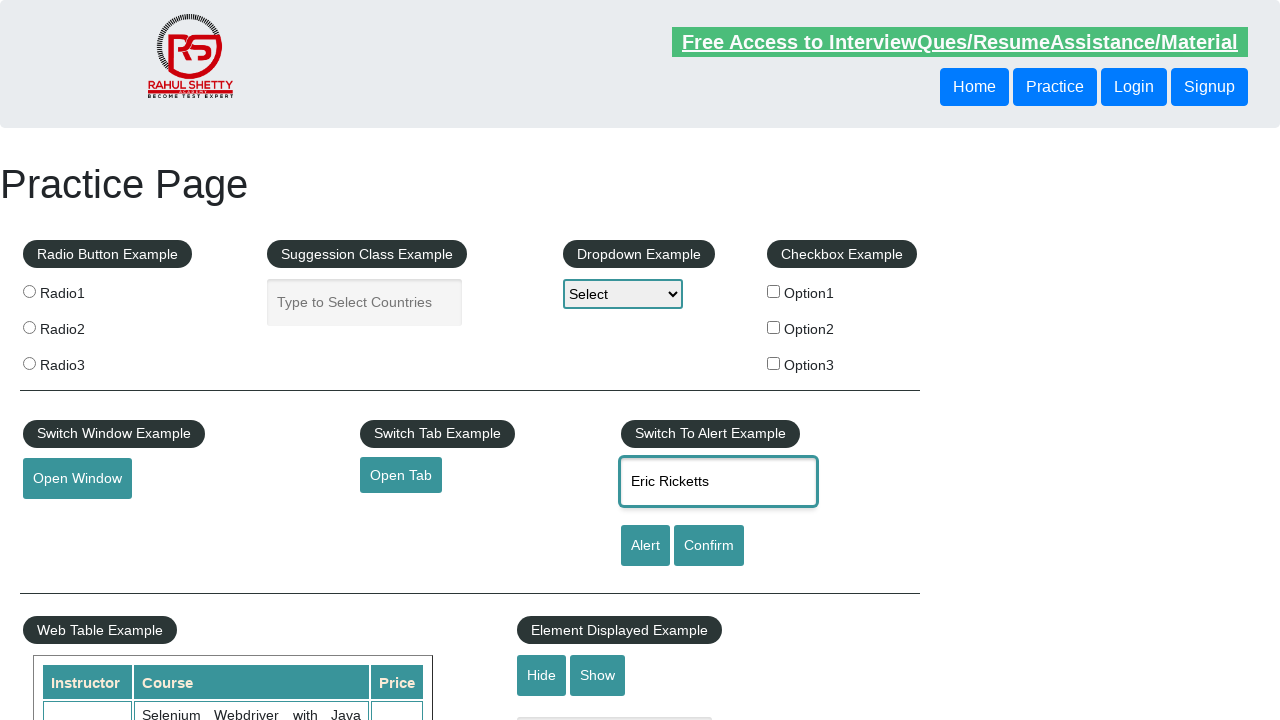

Set up dialog handler to accept confirm dialog
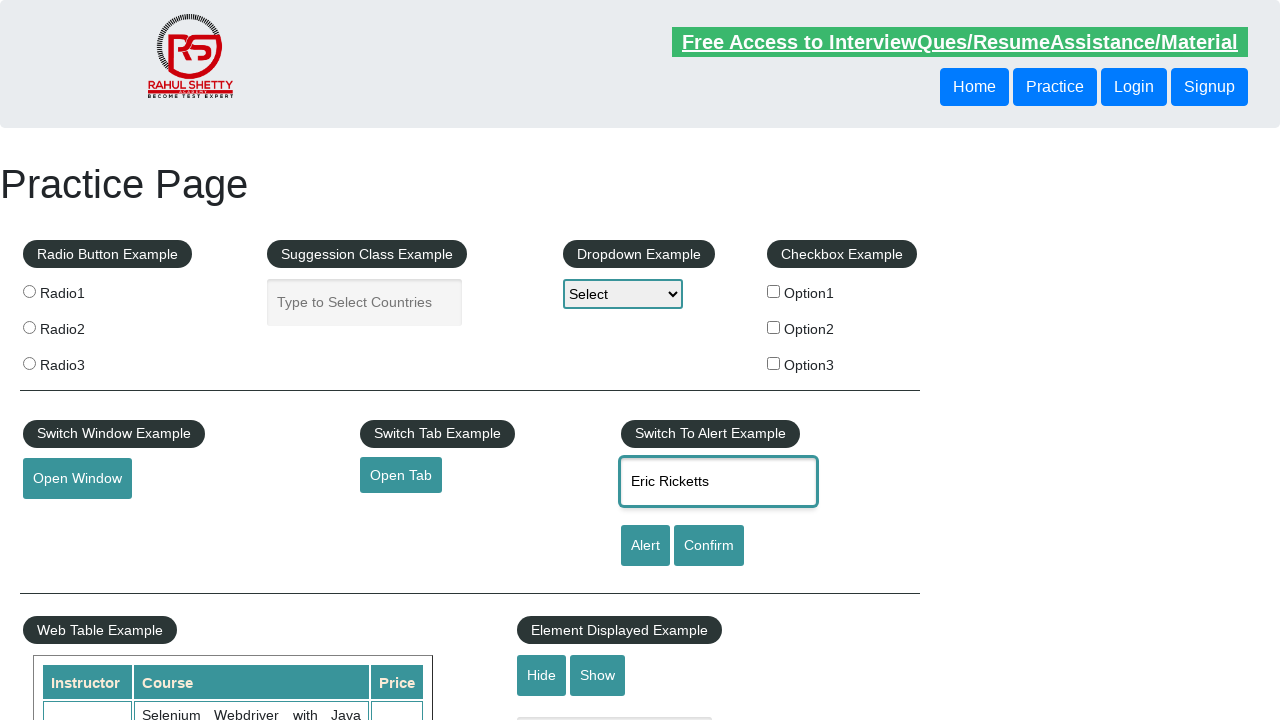

Clicked Confirm button to trigger confirm dialog at (709, 546) on #confirmbtn
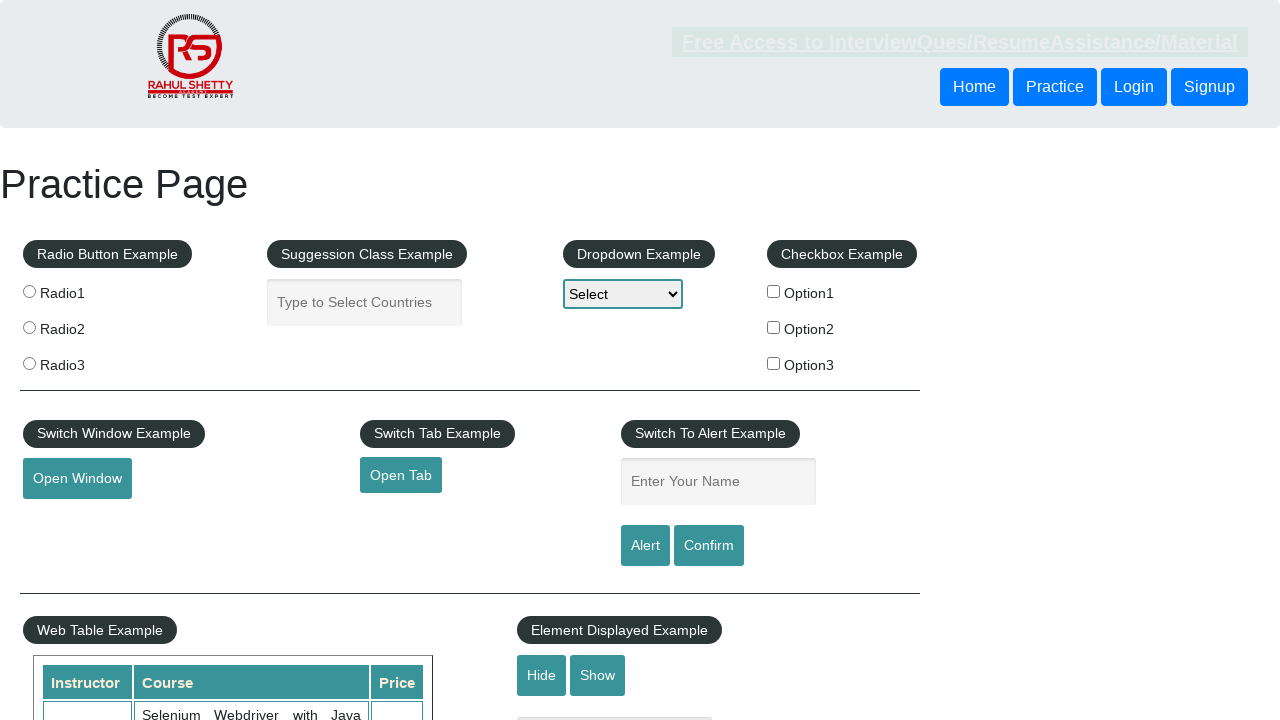

Confirm dialog accepted and handled
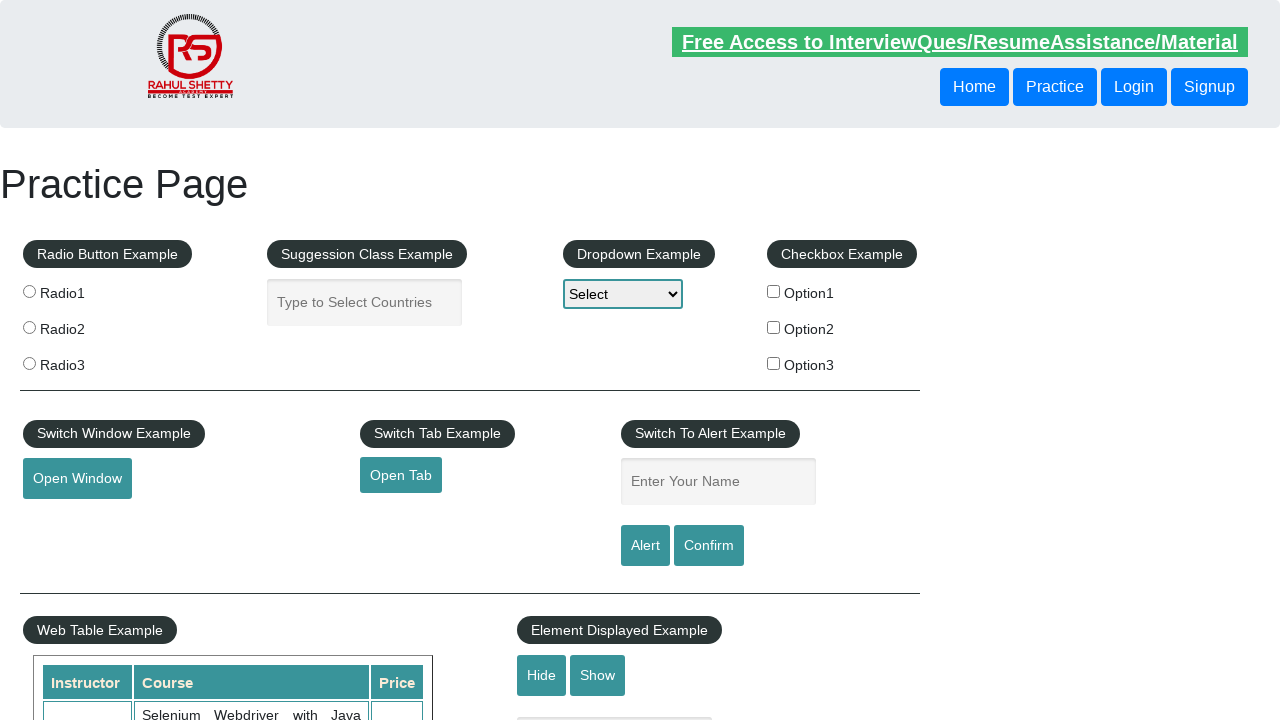

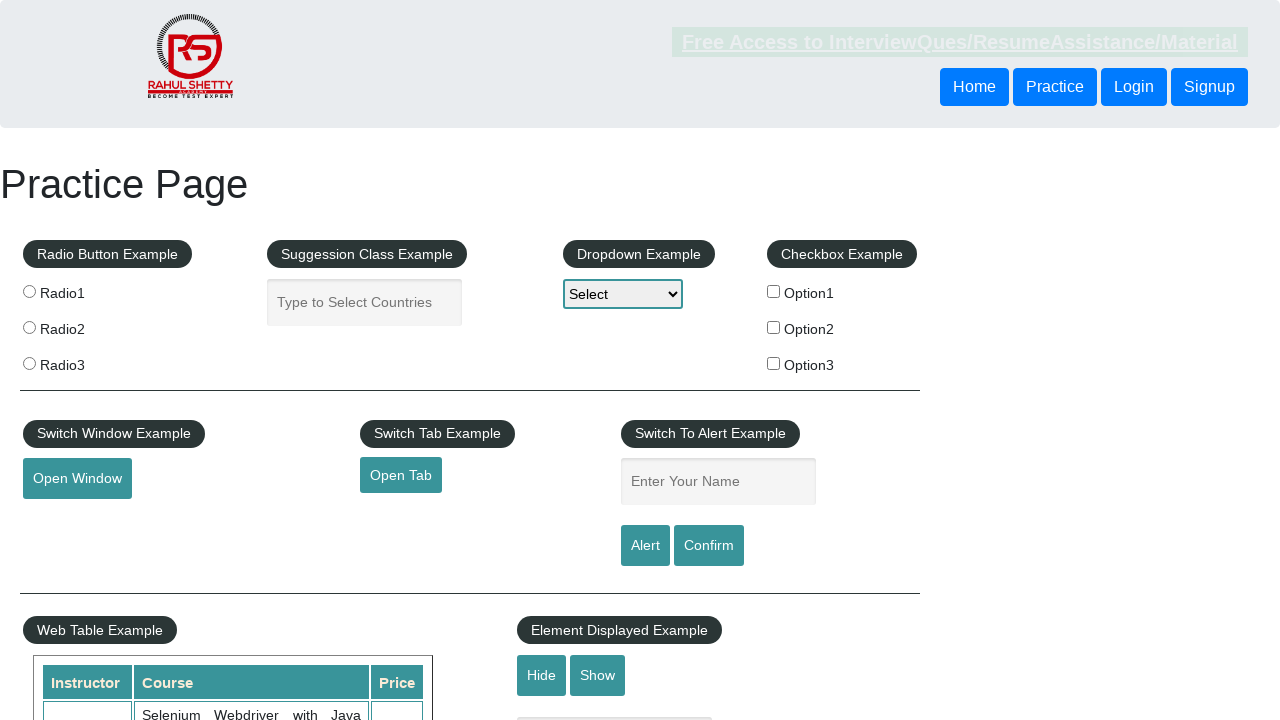